Waits for a house price to drop to $100, then books it and solves a mathematical captcha to complete the booking

Starting URL: http://suninjuly.github.io/explicit_wait2.html

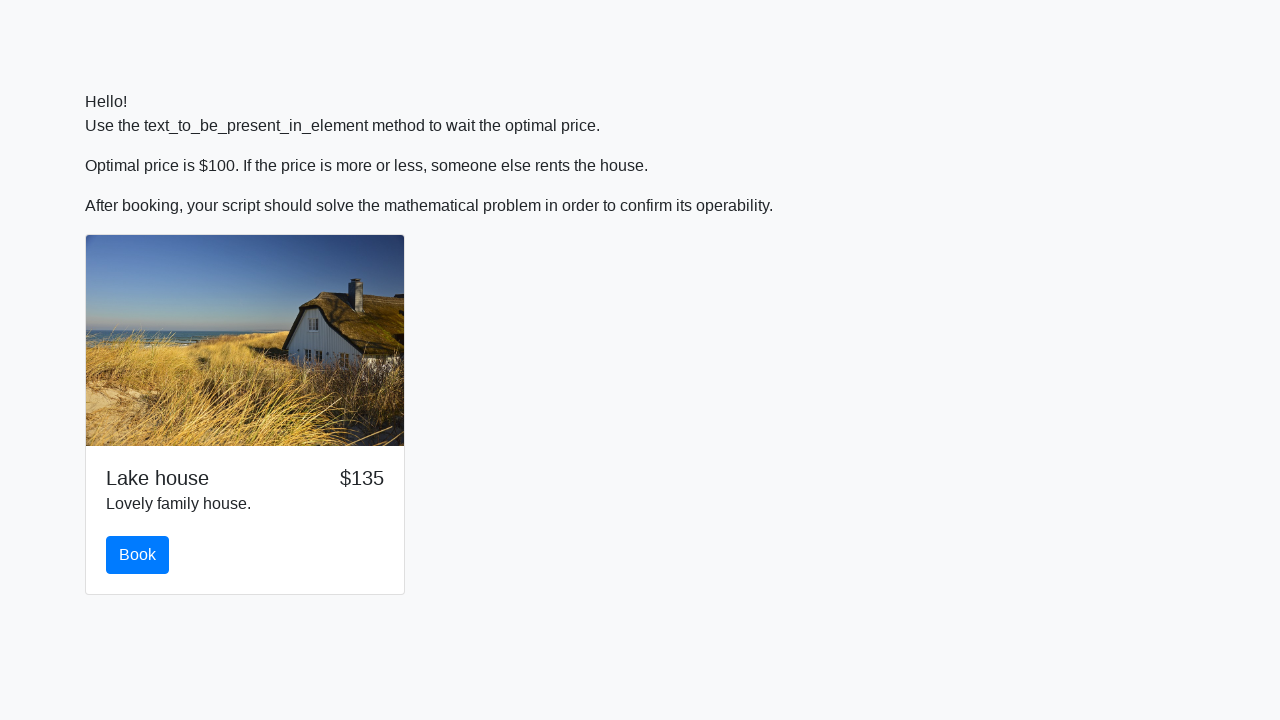

Waited for house price to drop to $100
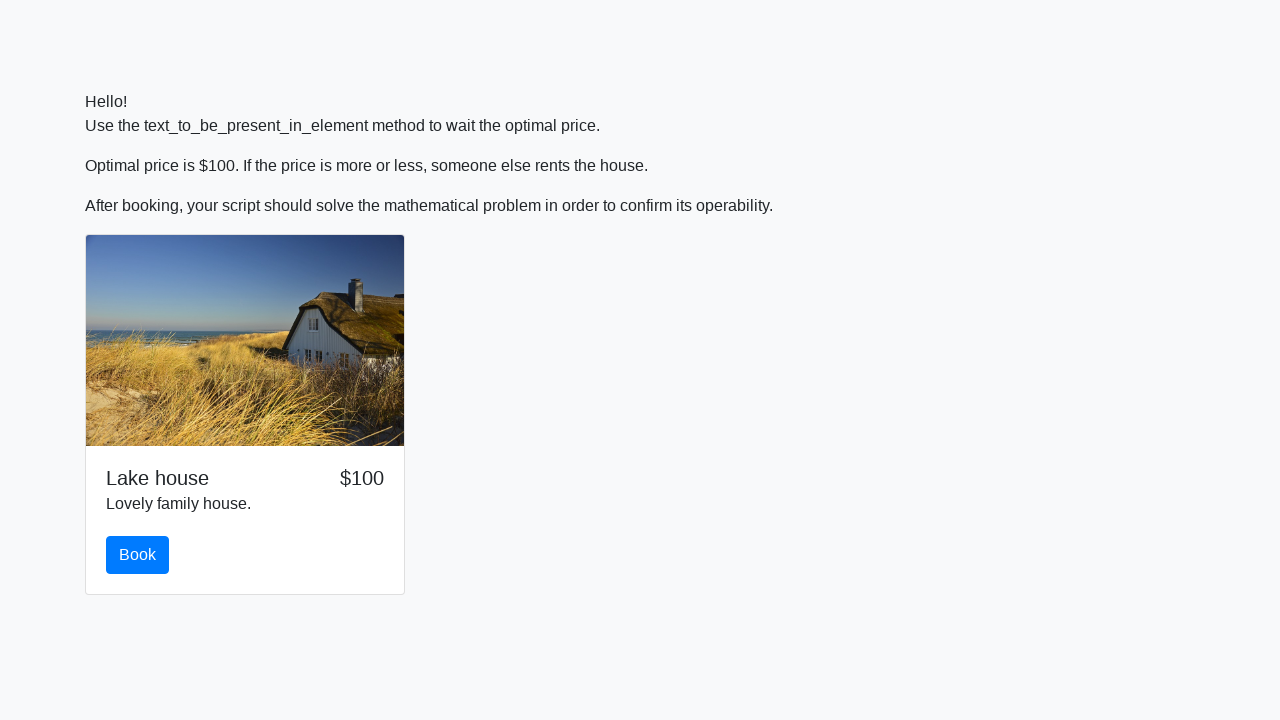

Clicked the Book button at (138, 555) on #book
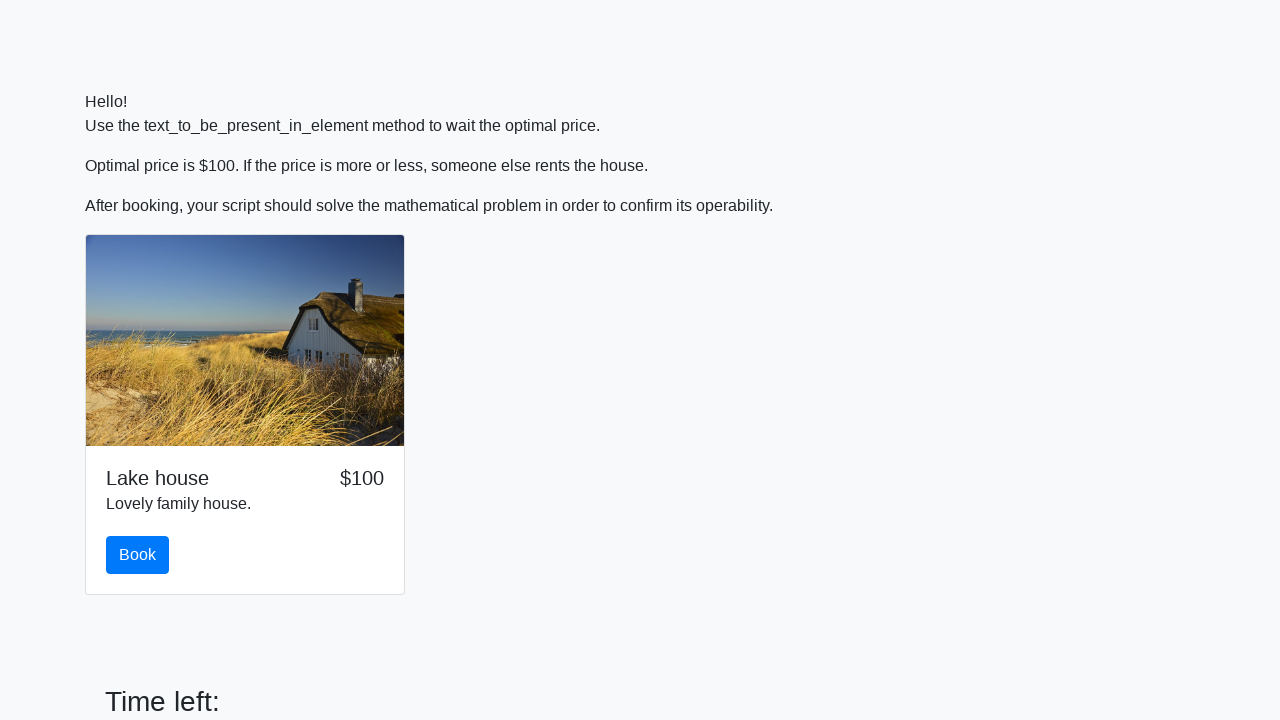

Retrieved x value for captcha: 681
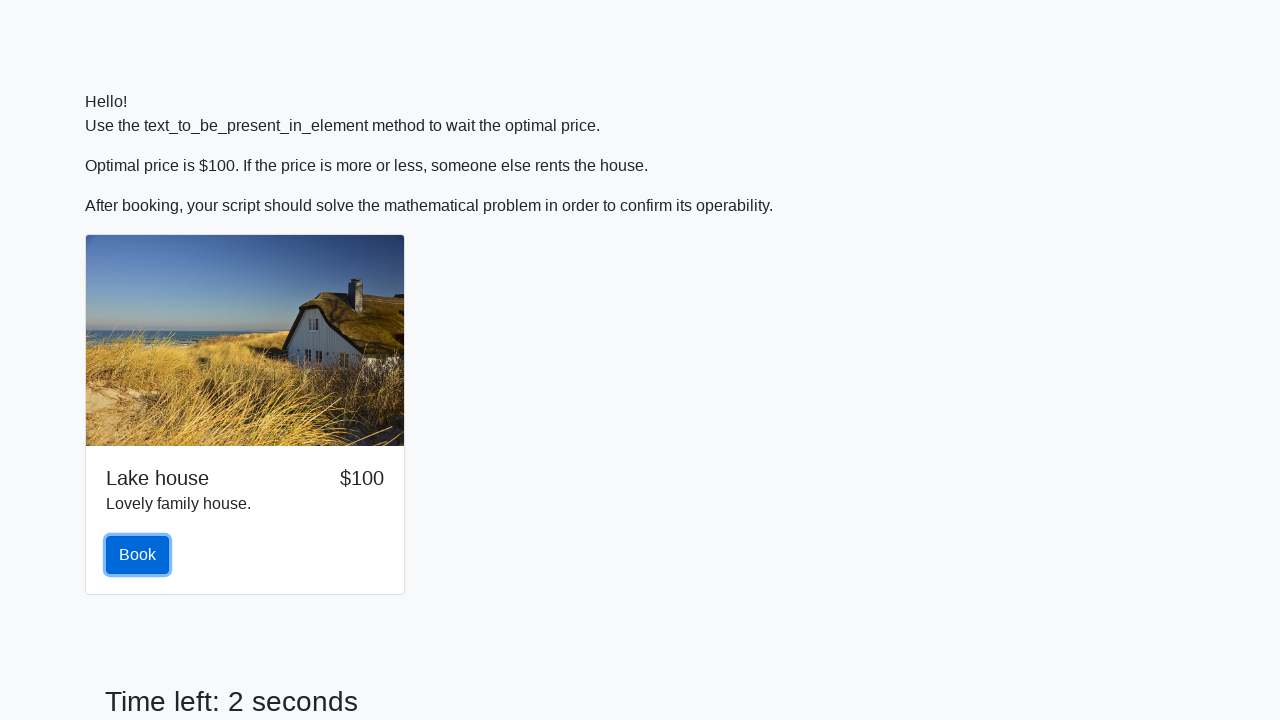

Calculated captcha answer: 2.0748140266072554
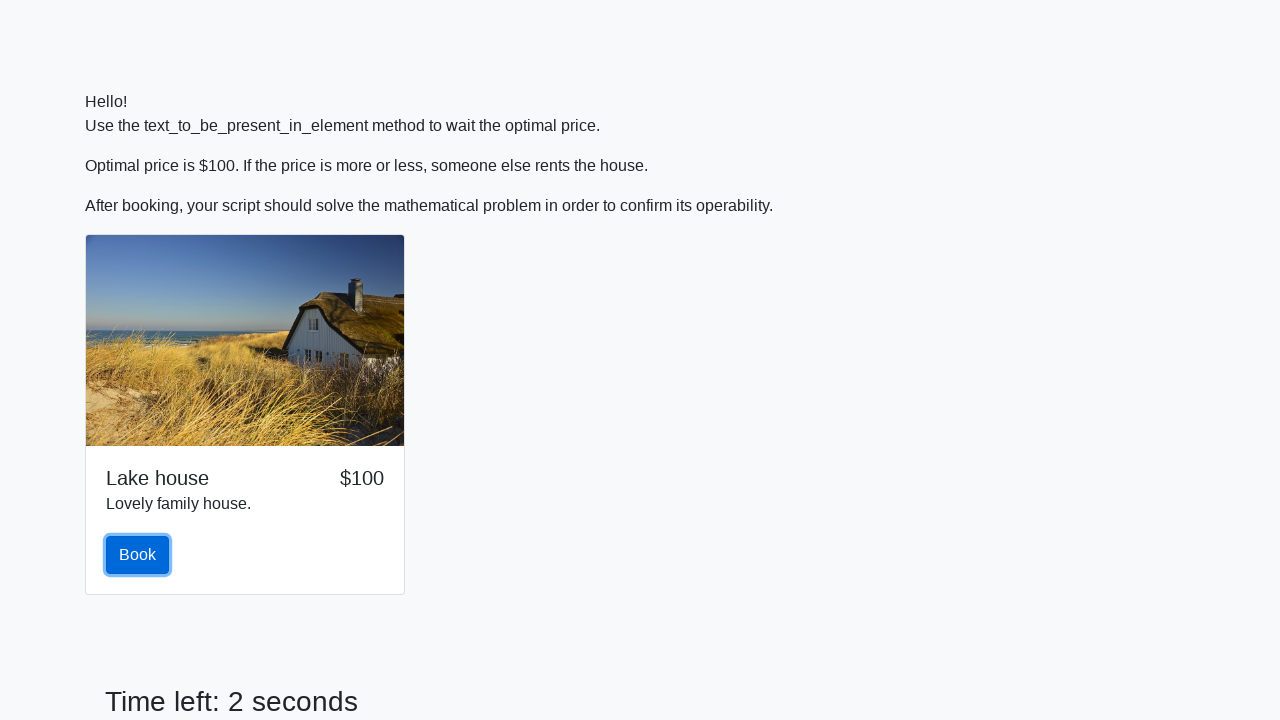

Filled in the captcha answer on #answer
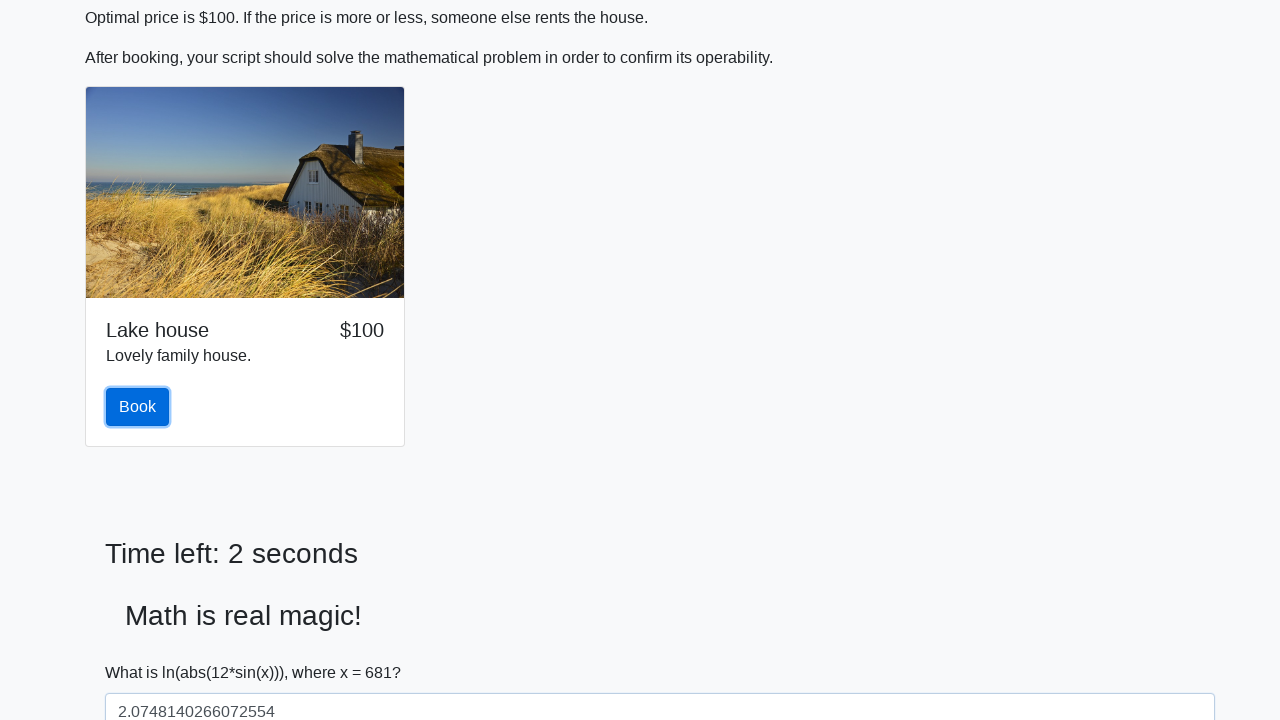

Clicked the solve button to complete booking at (143, 651) on #solve
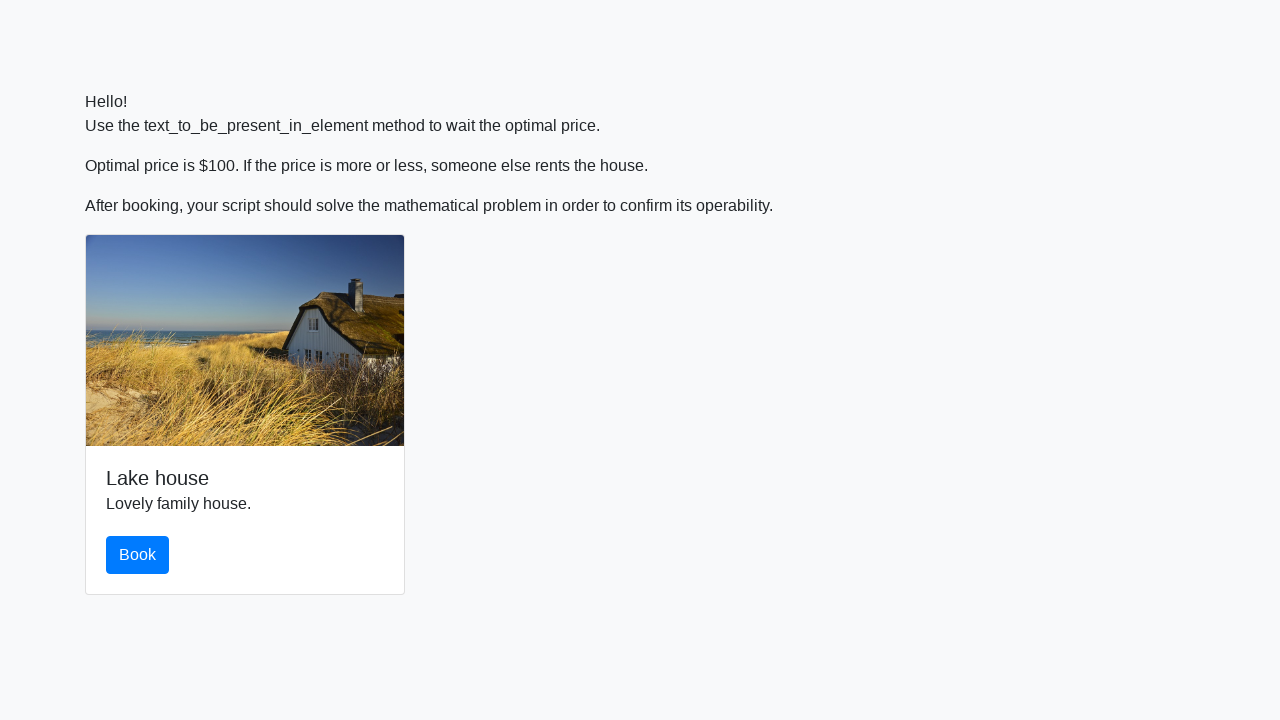

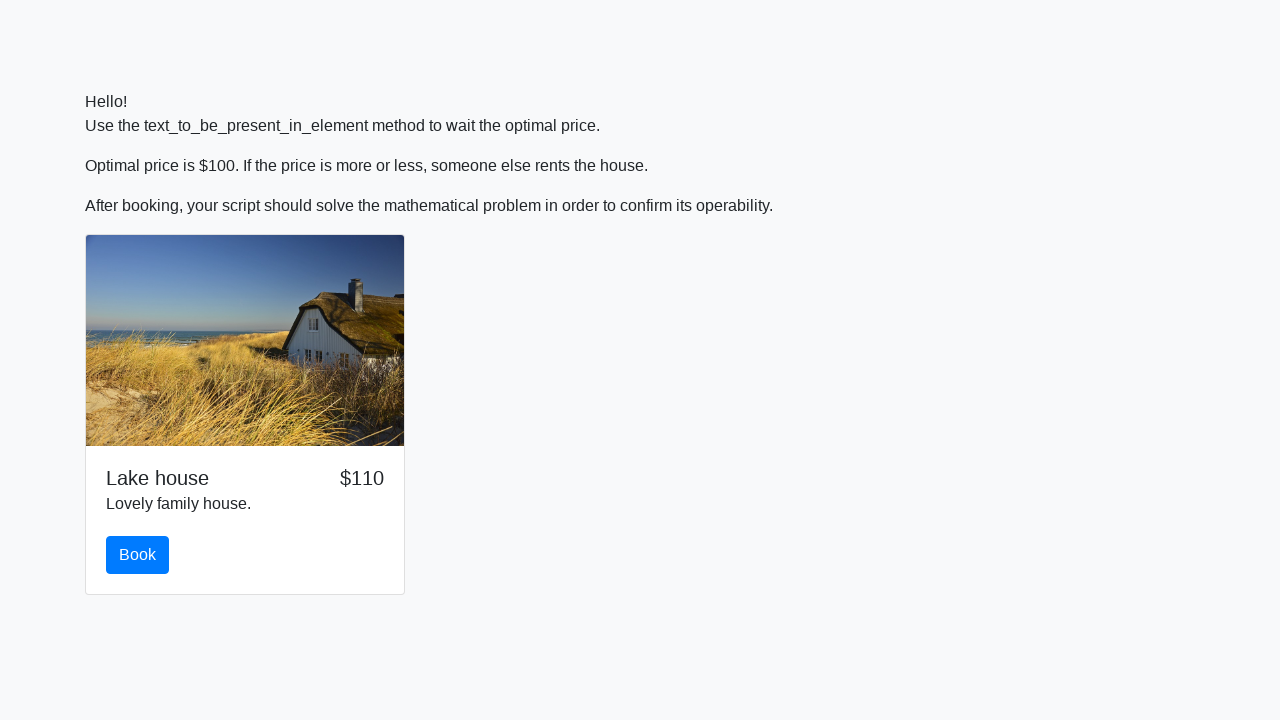